Tests drag and drop functionality on jQuery UI demo page by dragging an element and dropping it at a specific position

Starting URL: https://jqueryui.com/droppable/

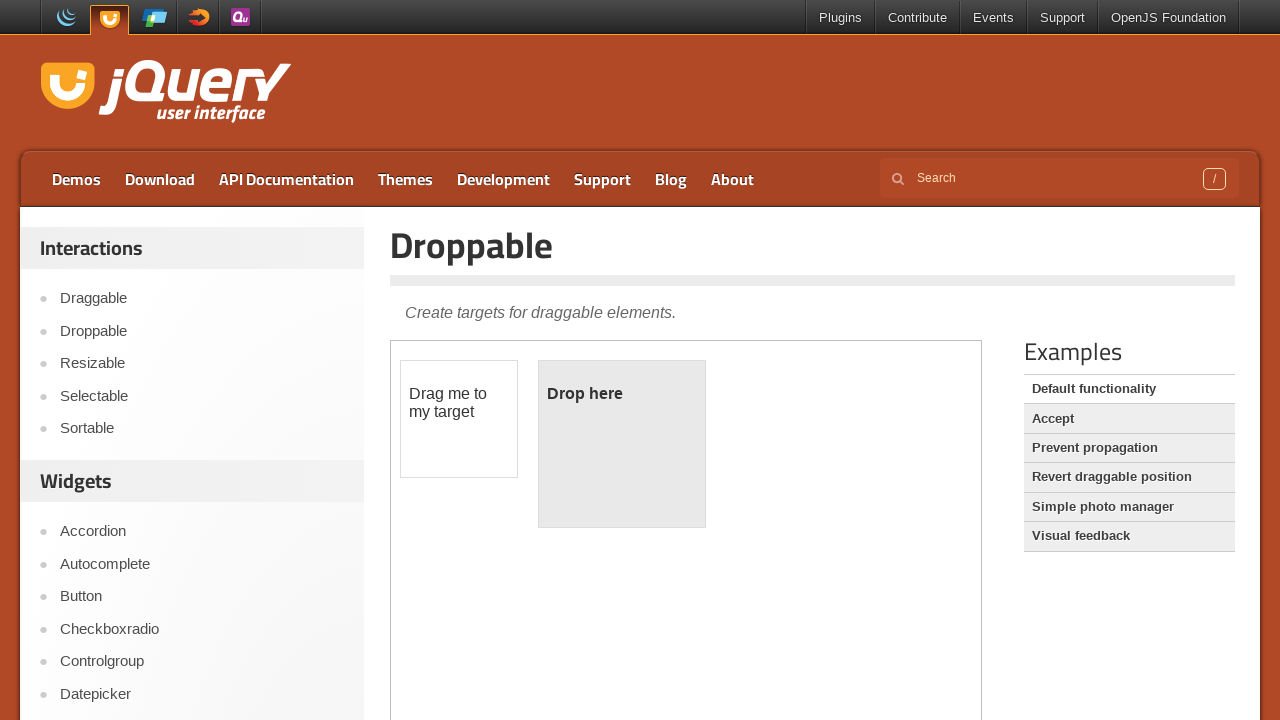

Accessed iframe containing drag and drop demo
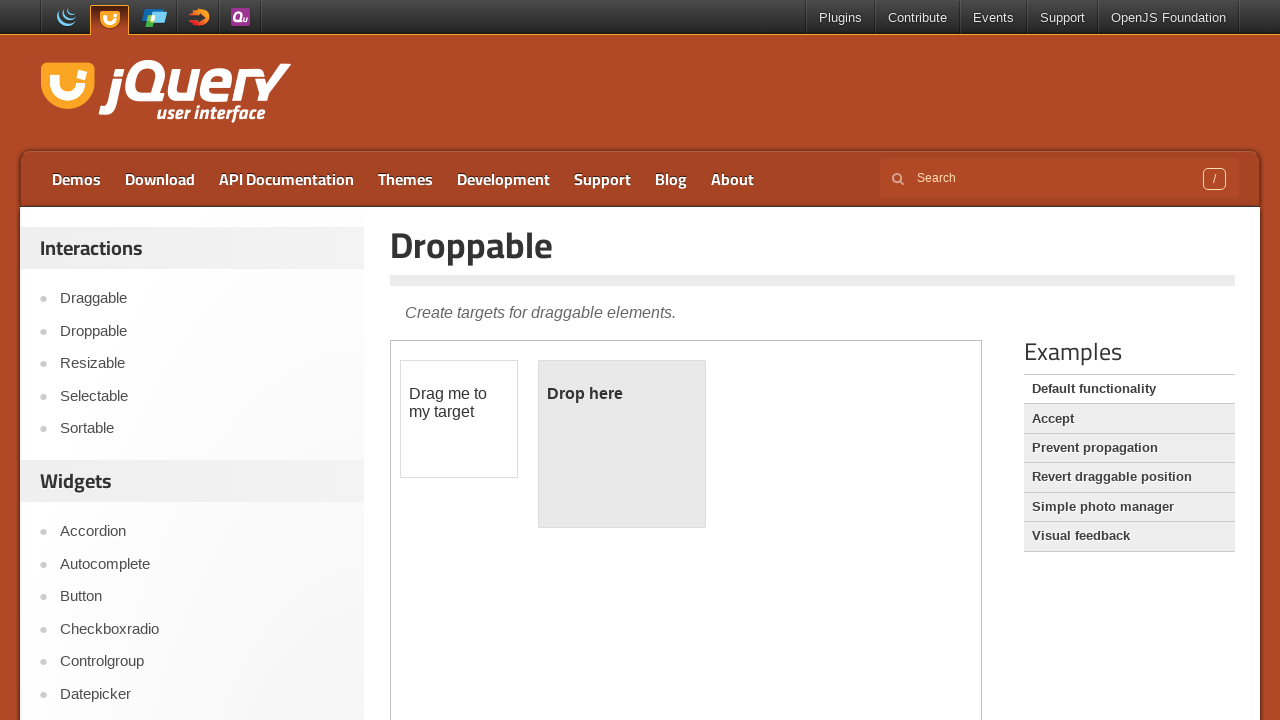

Located draggable element by ID
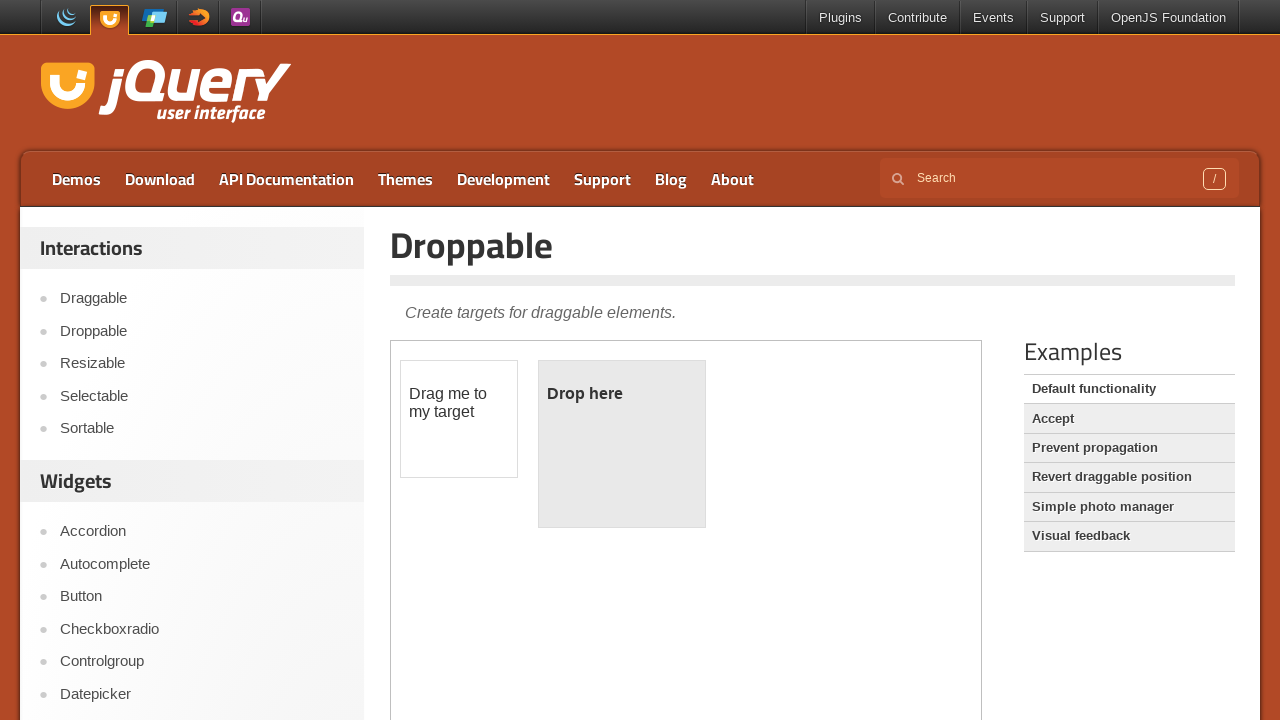

Dragged element to position offset (100, 40) at (501, 401)
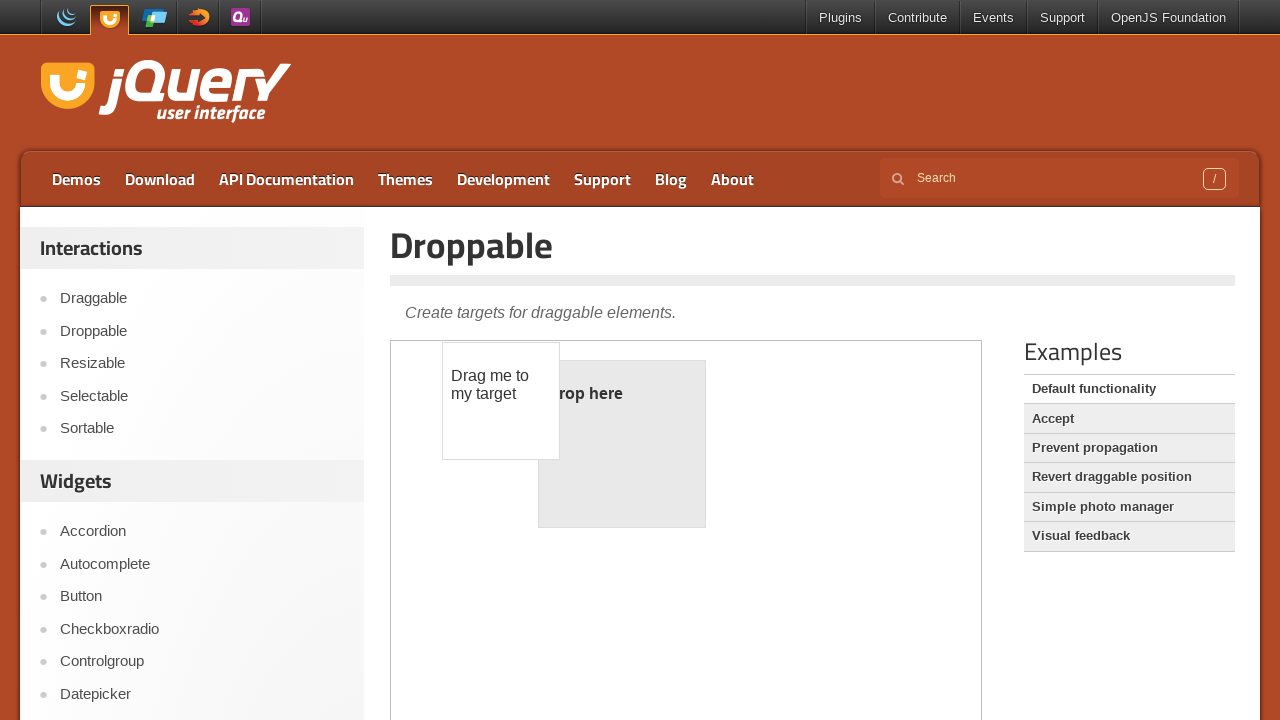

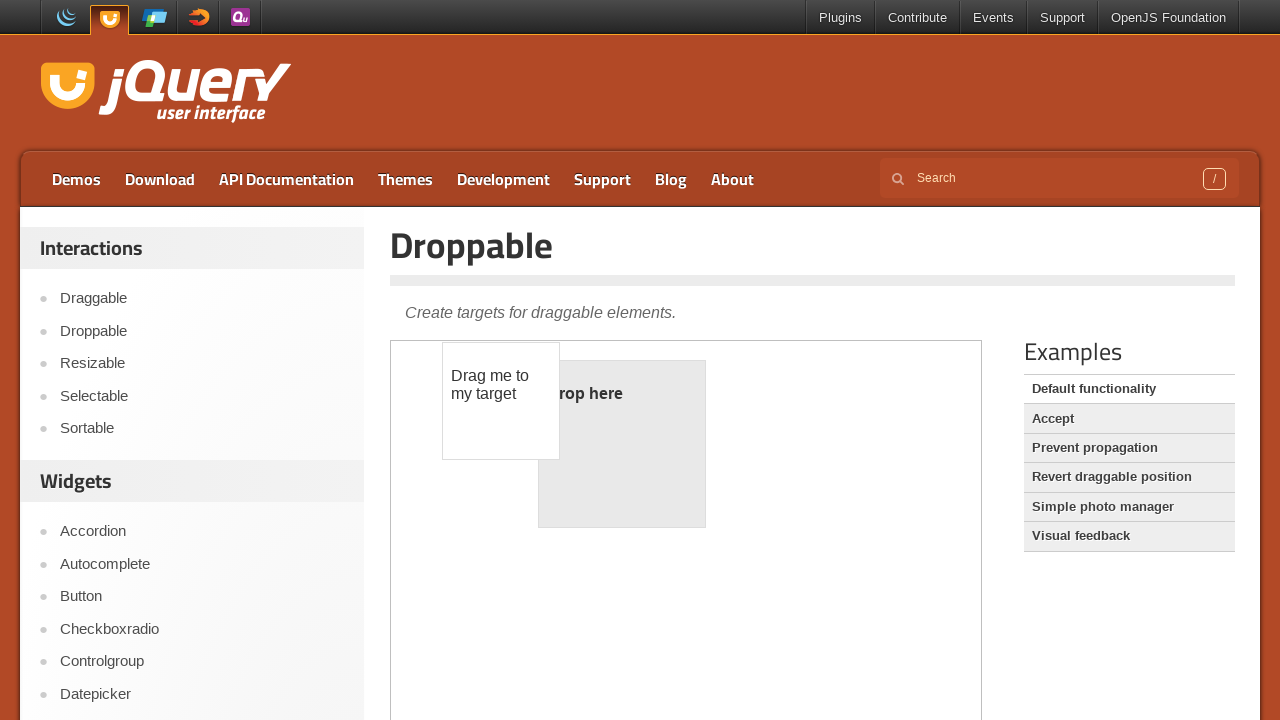